Tests scrolling functionality and validates the sum of values in a table by scrolling to the table, extracting values from the fourth column, and comparing the calculated sum with the displayed total.

Starting URL: https://www.rahulshettyacademy.com/AutomationPractice/

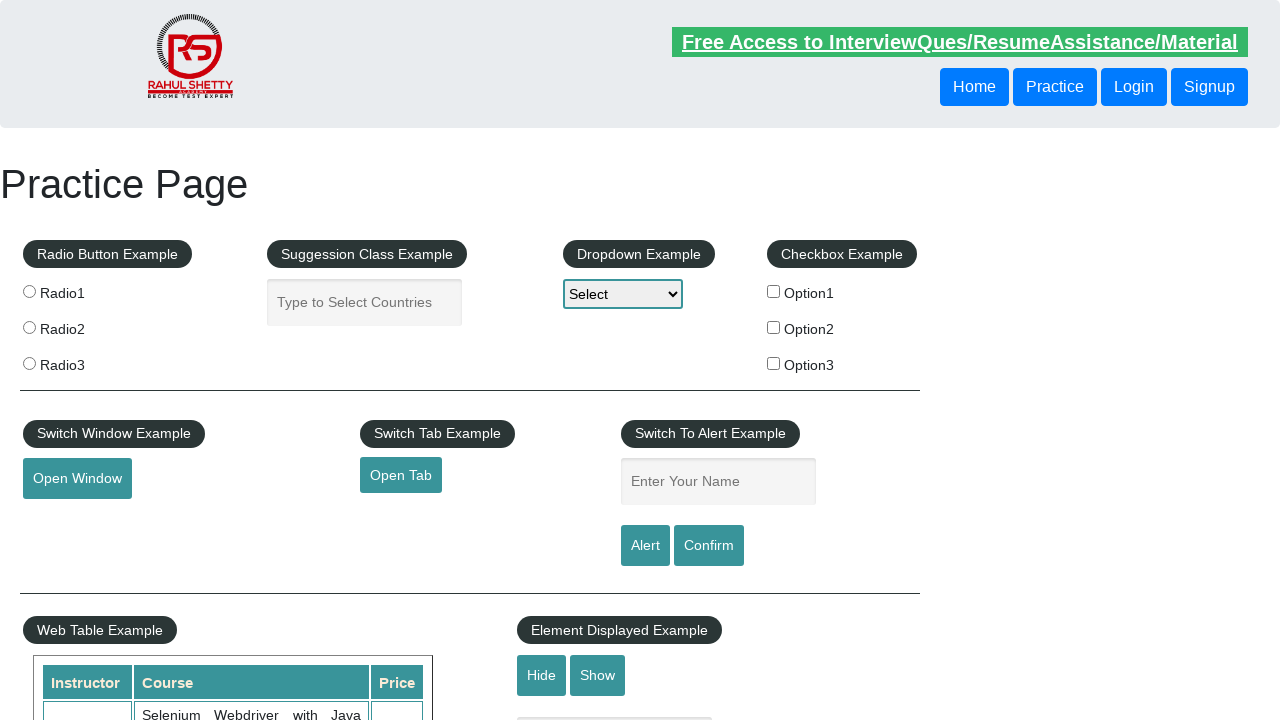

Scrolled down main page by 500 pixels
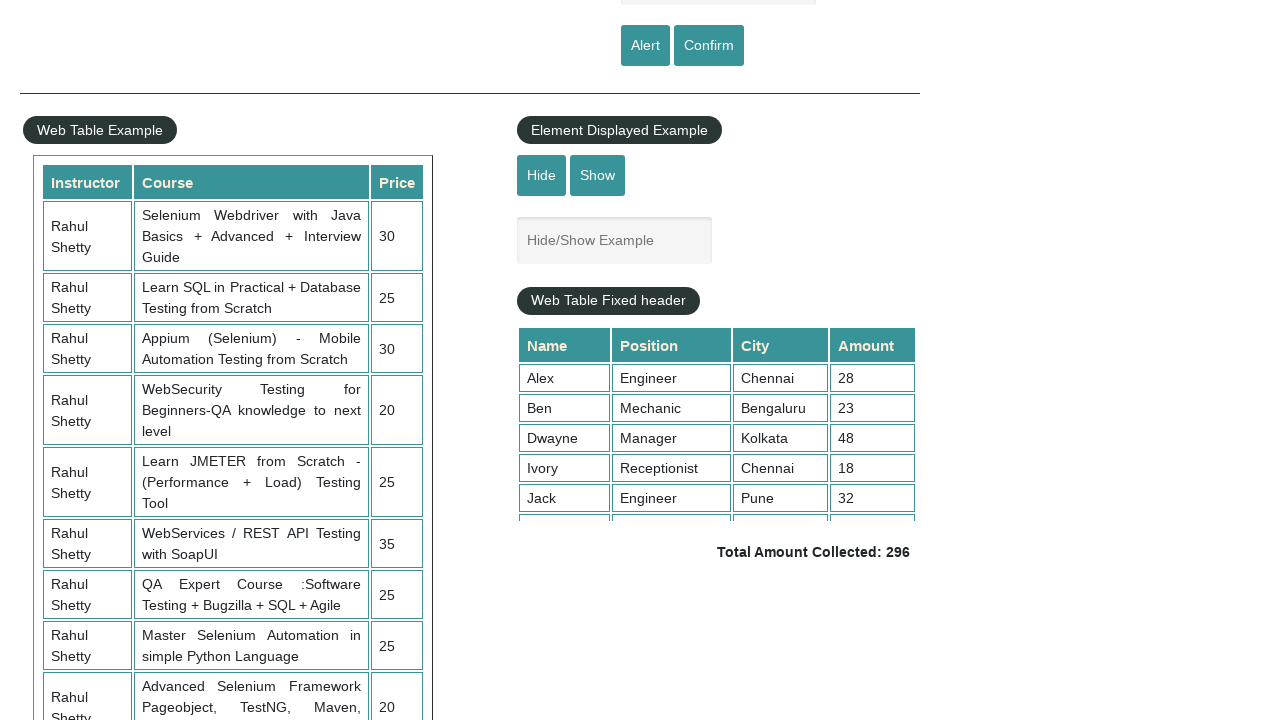

Waited 1000ms for scroll to complete
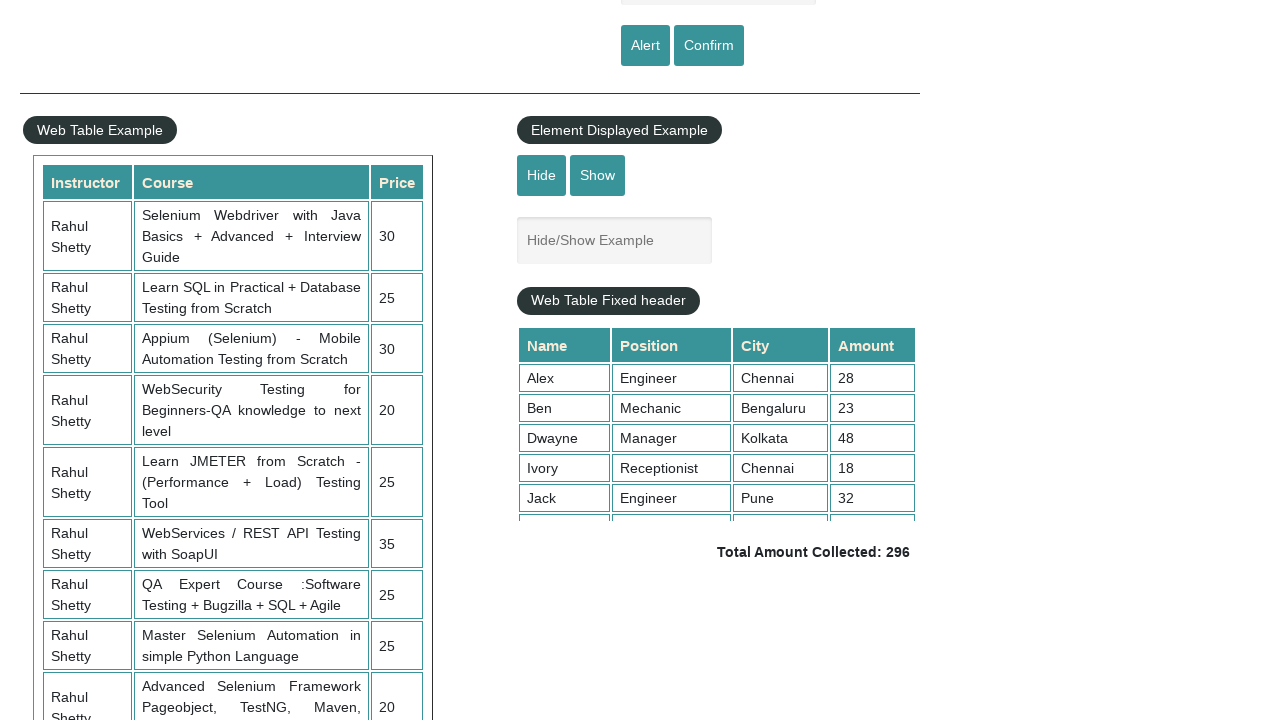

Scrolled within the fixed header table to position 5000
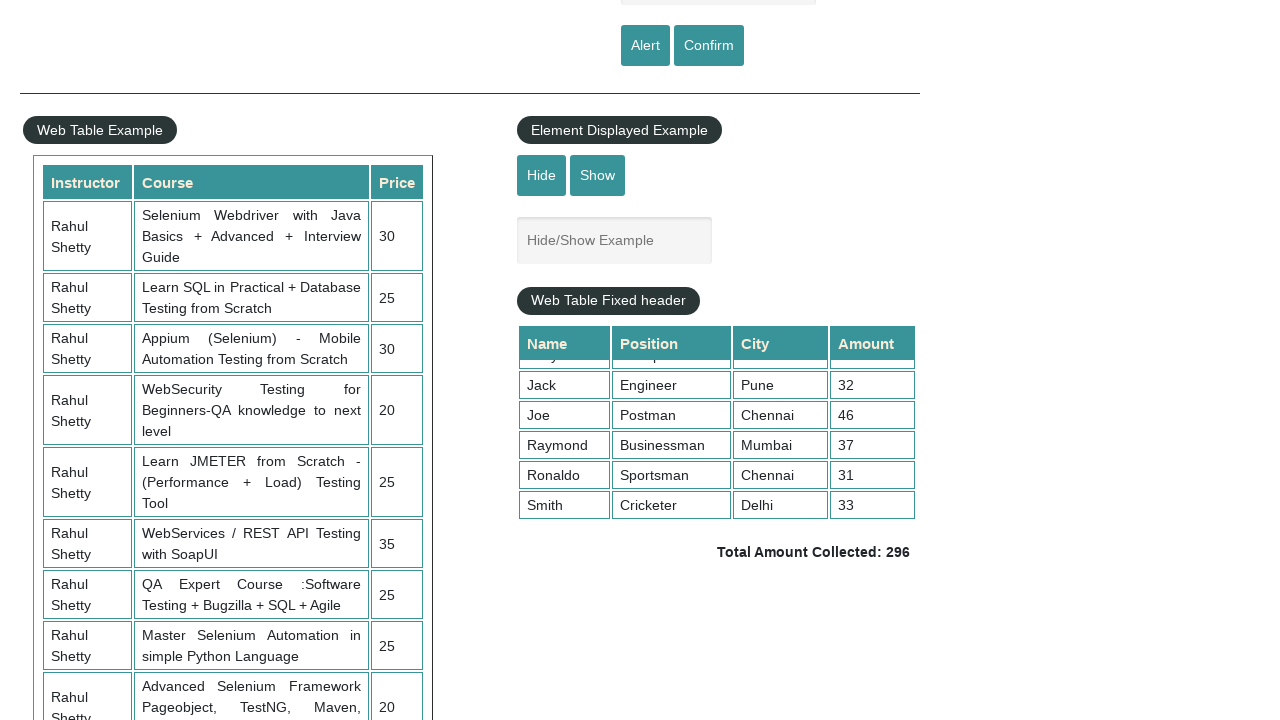

Retrieved all amount values from the 4th column of the table
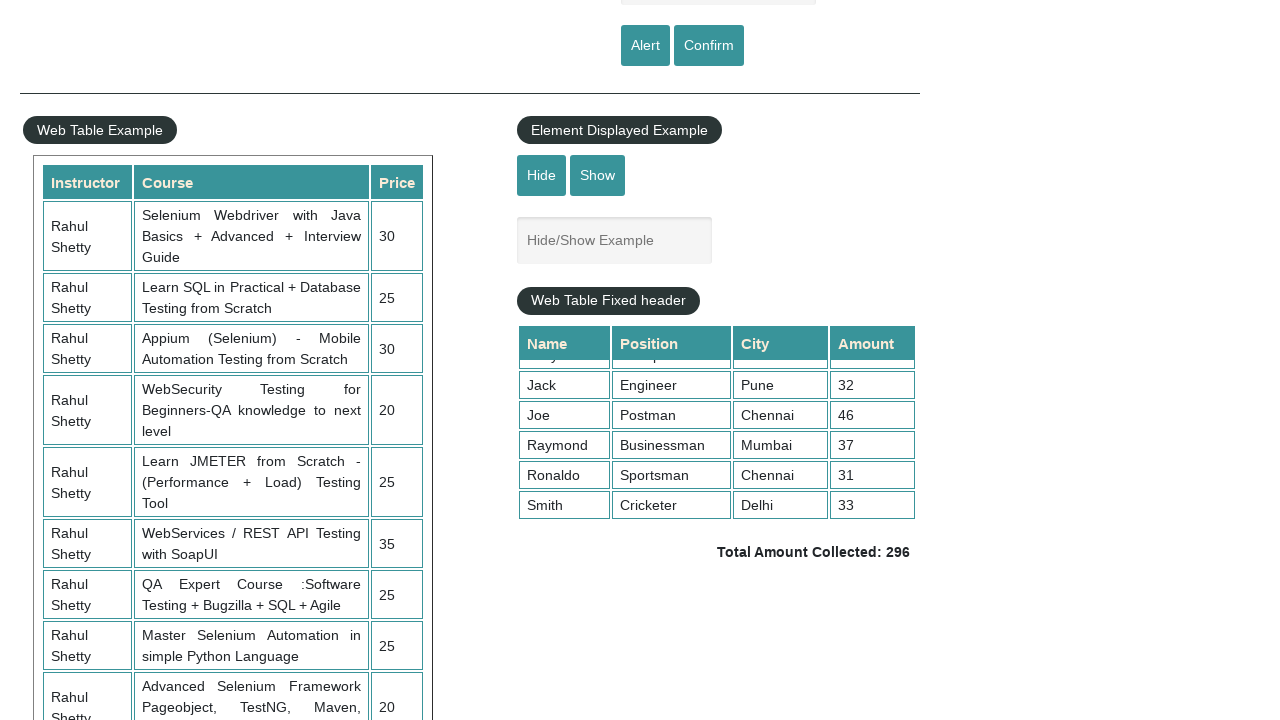

Calculated sum of all amounts in 4th column: 296
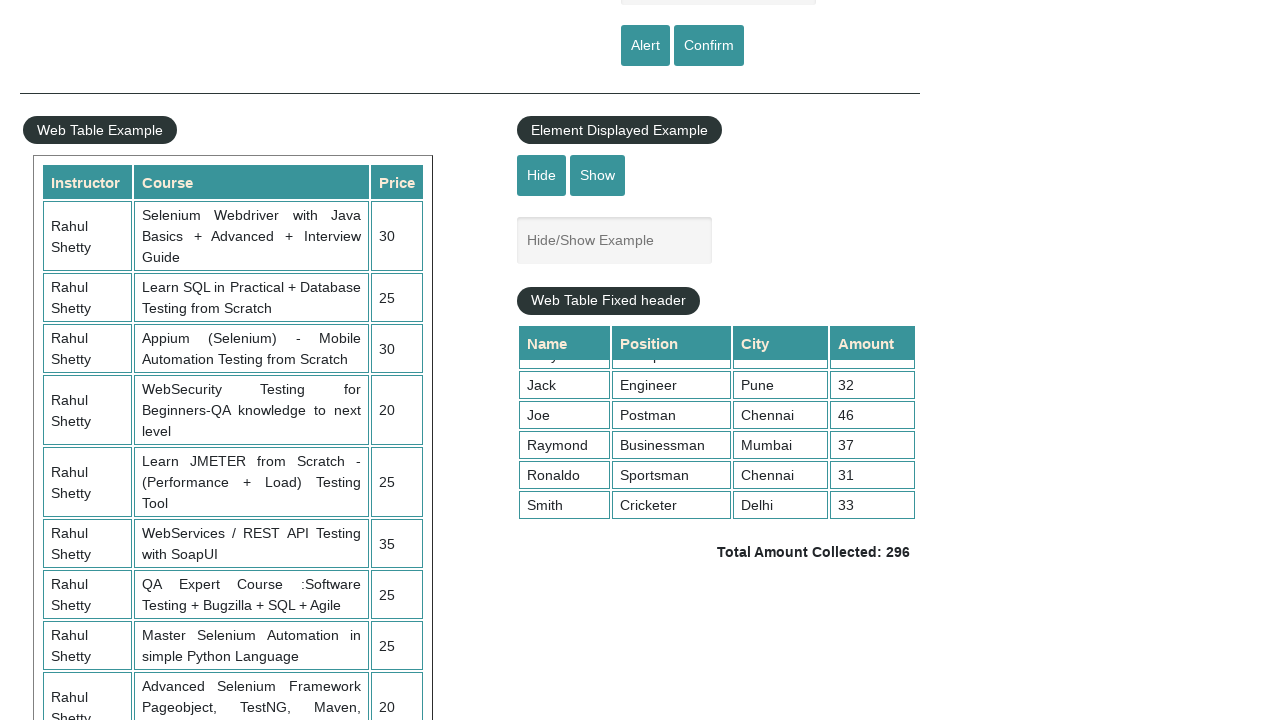

Retrieved the displayed total amount text
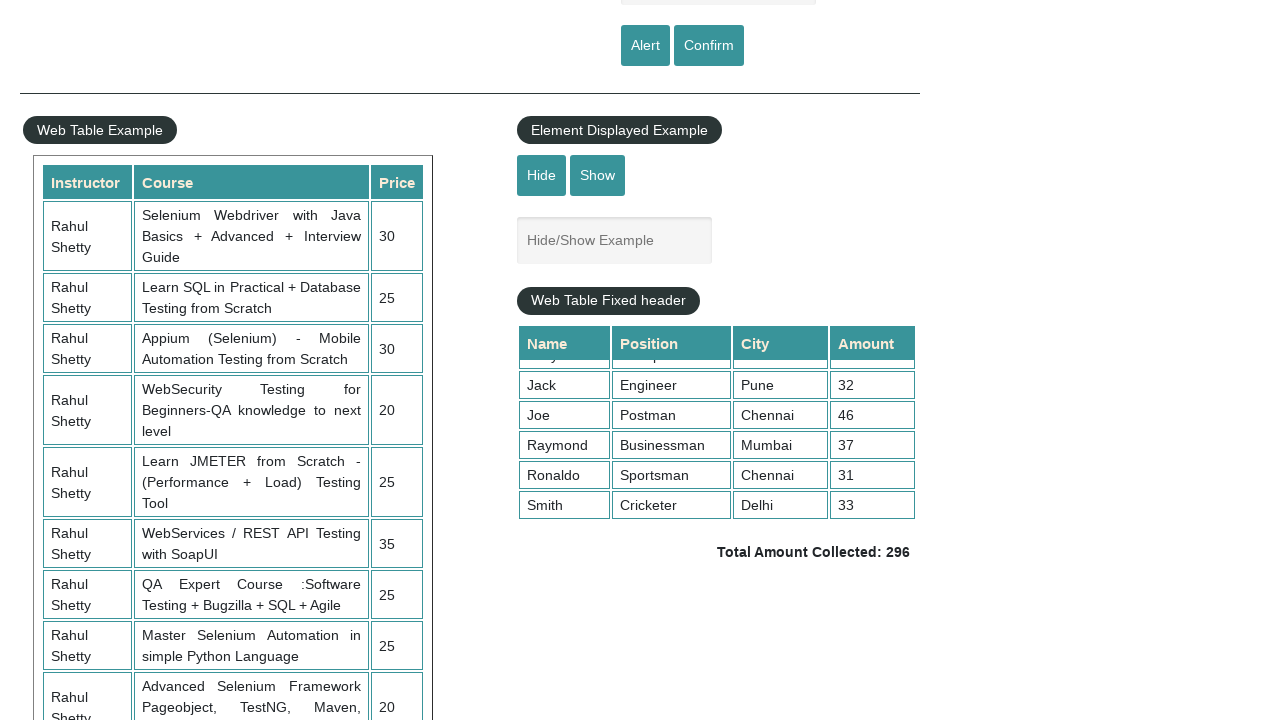

Extracted displayed sum from total amount text: 296
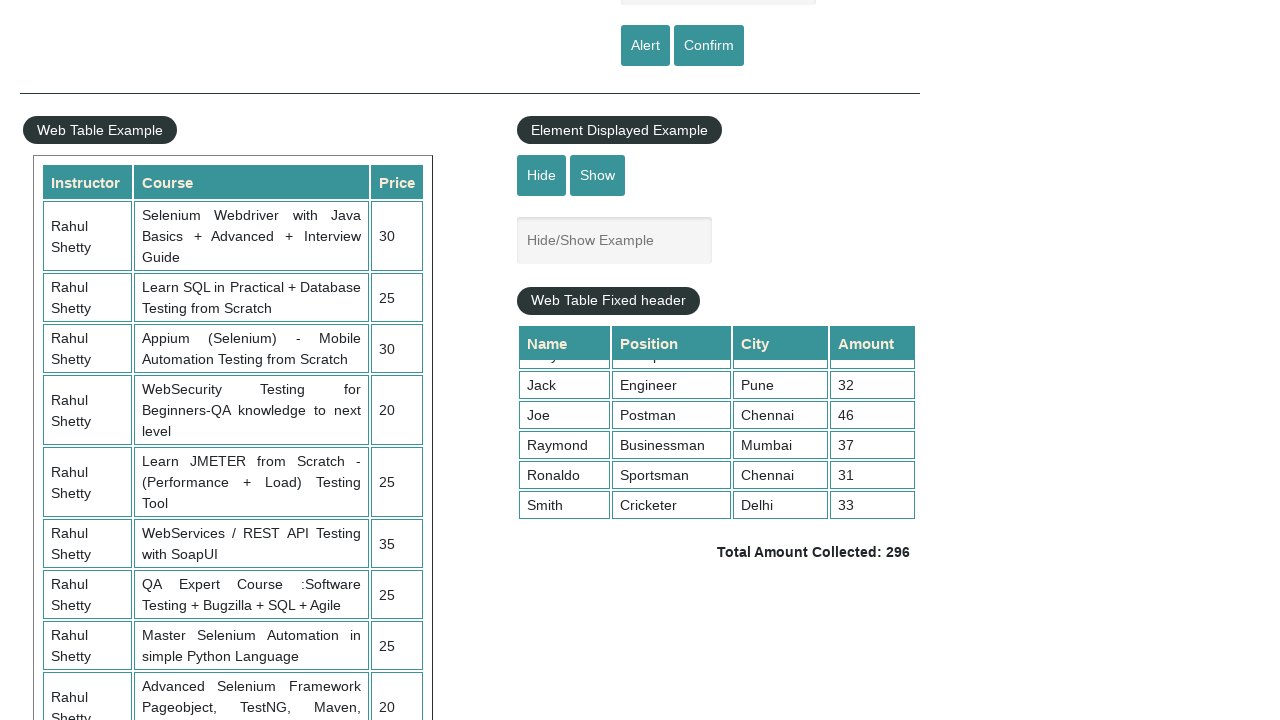

Verified that calculated sum (296) matches displayed sum (296)
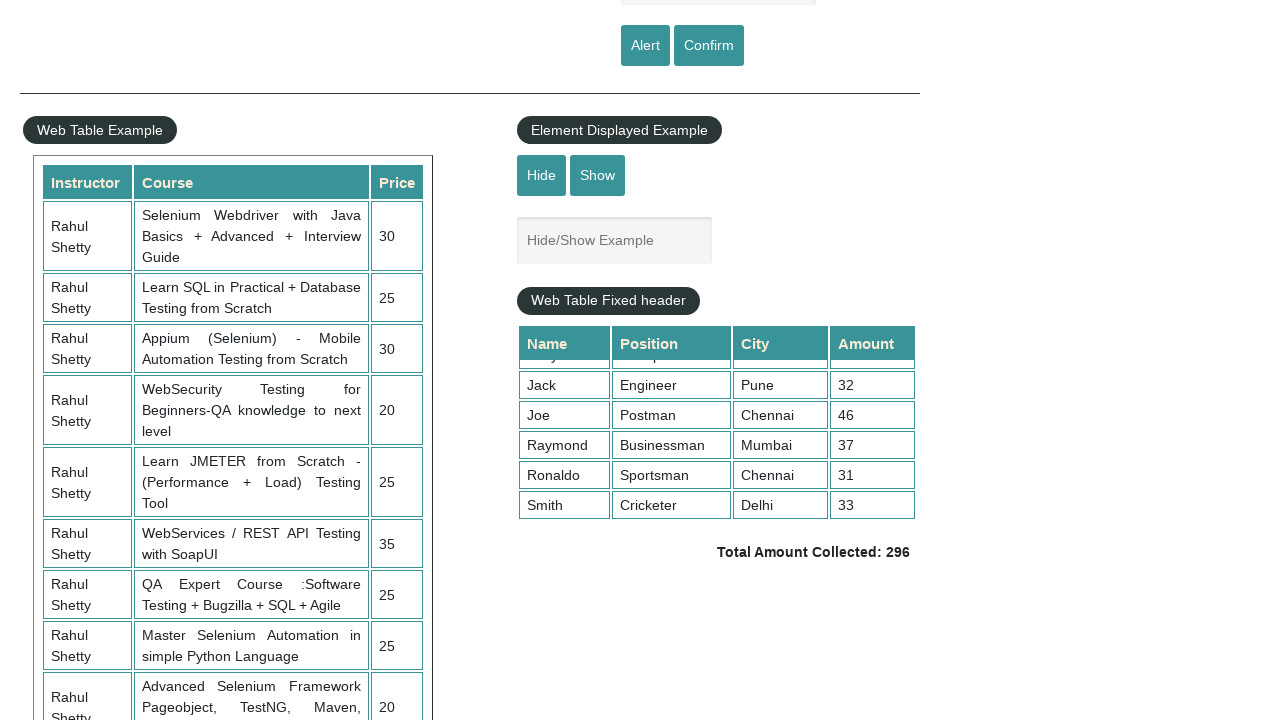

Scrolled down main page by additional 700 pixels
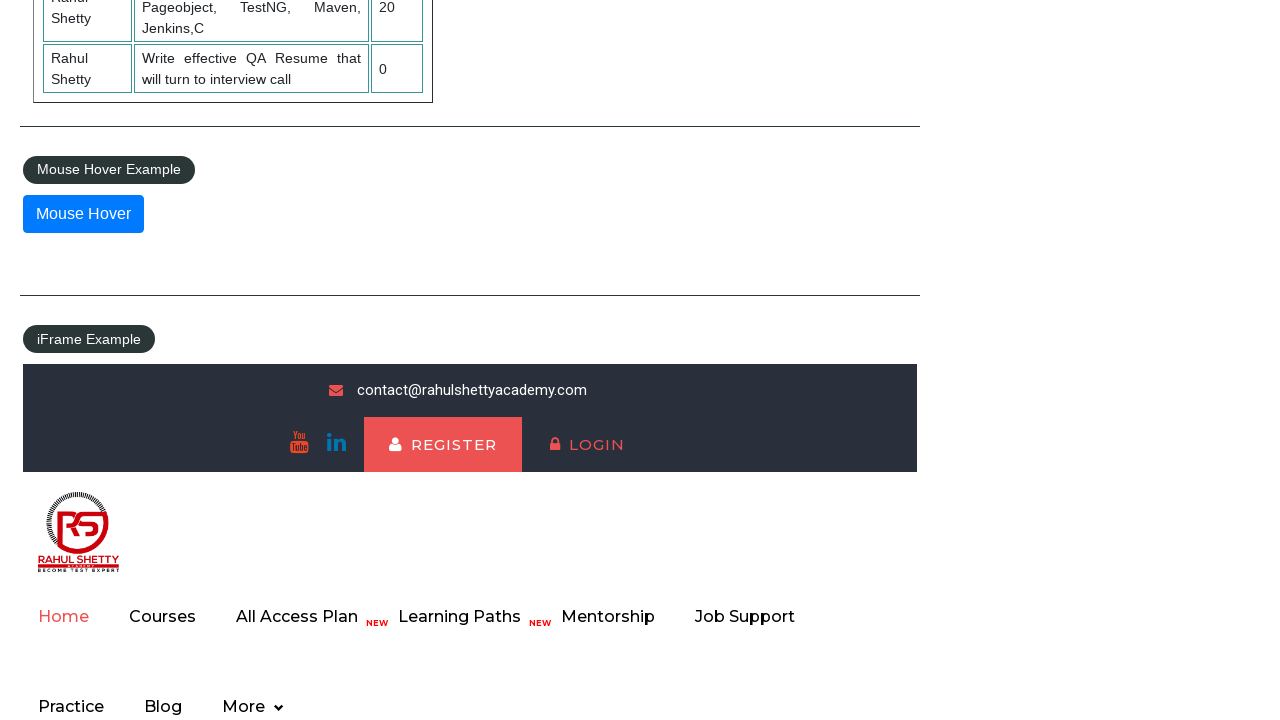

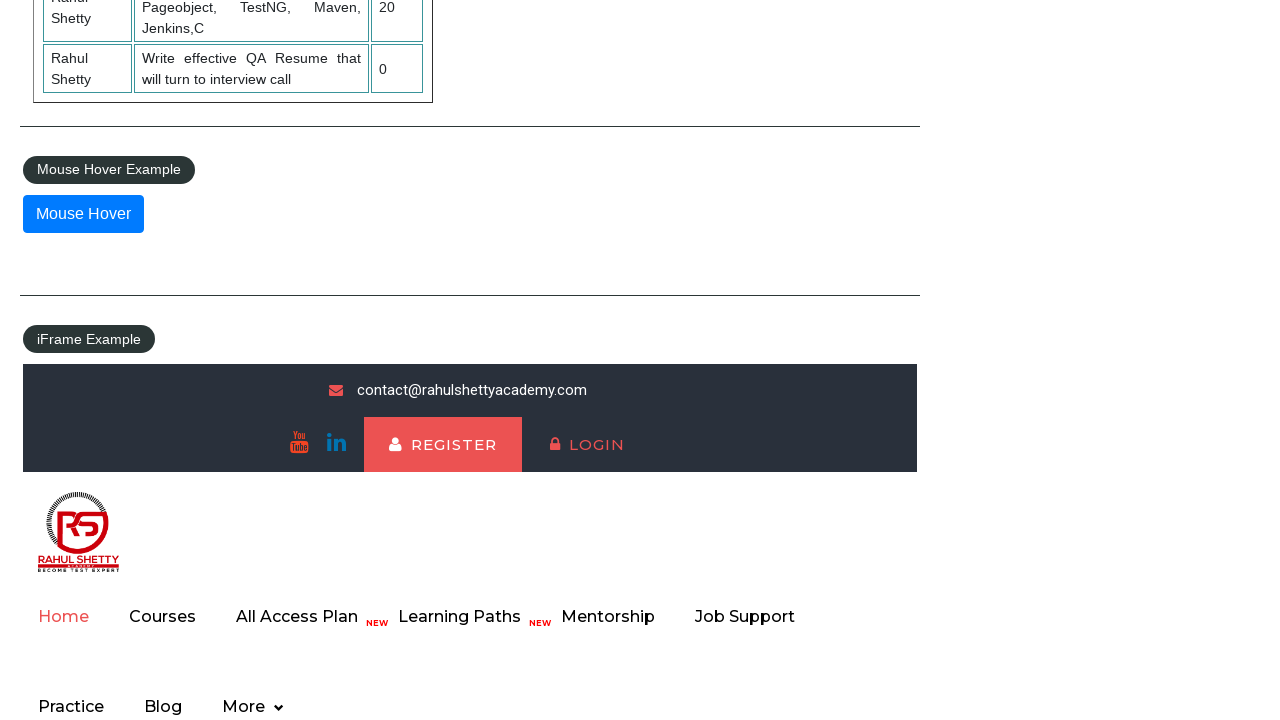